Tests clicking the "Make Appointment" button on the CURA Healthcare demo site homepage and verifies navigation occurs.

Starting URL: https://katalon-demo-cura.herokuapp.com

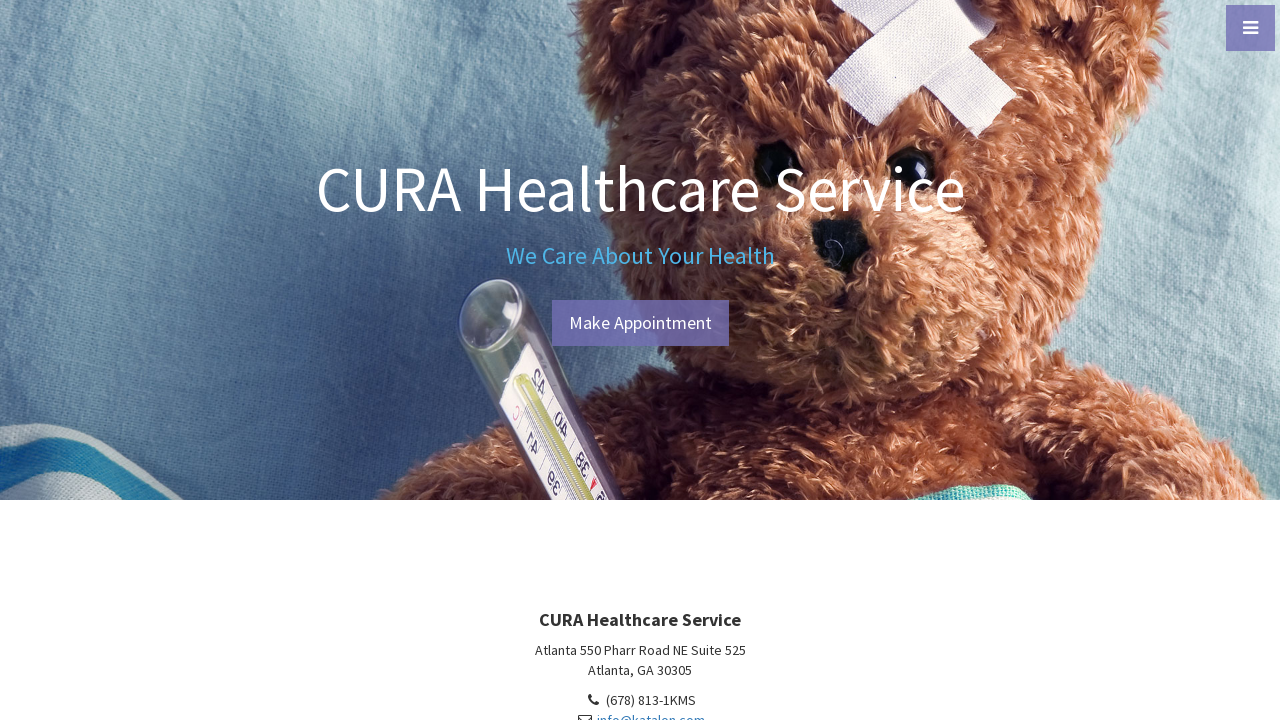

Clicked the 'Make Appointment' button at (640, 323) on #btn-make-appointment
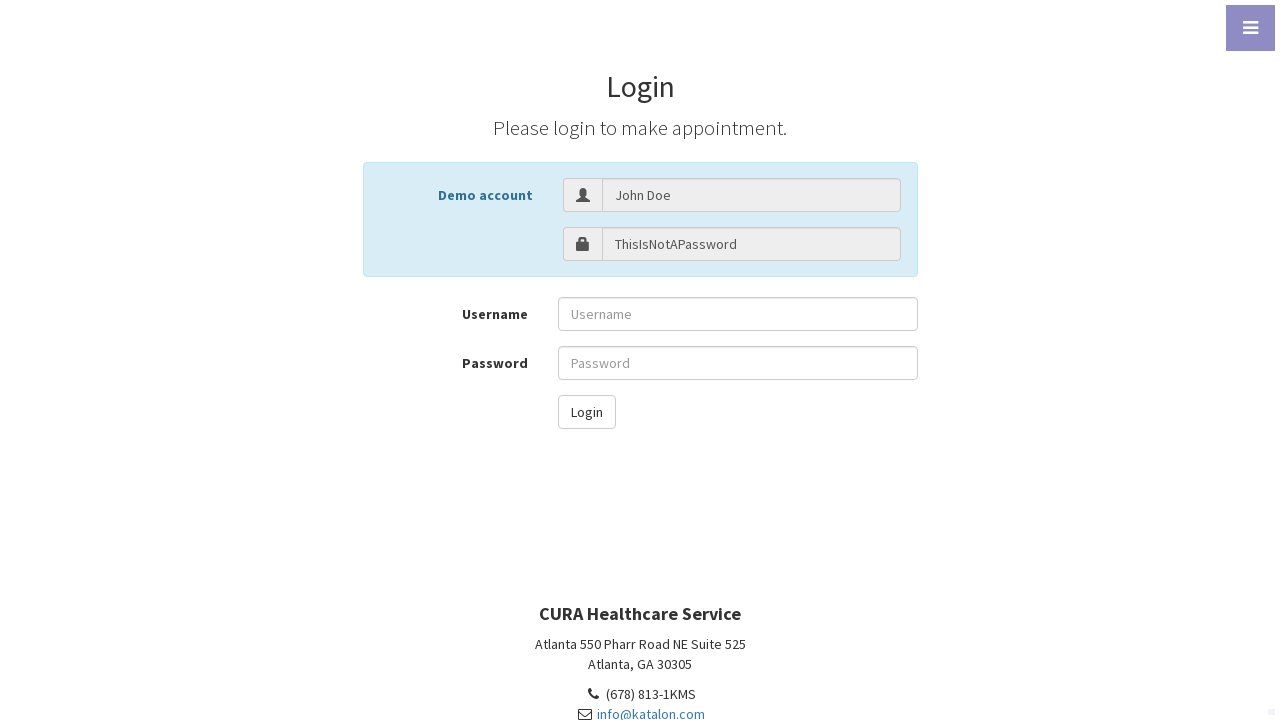

Navigation completed and login page loaded
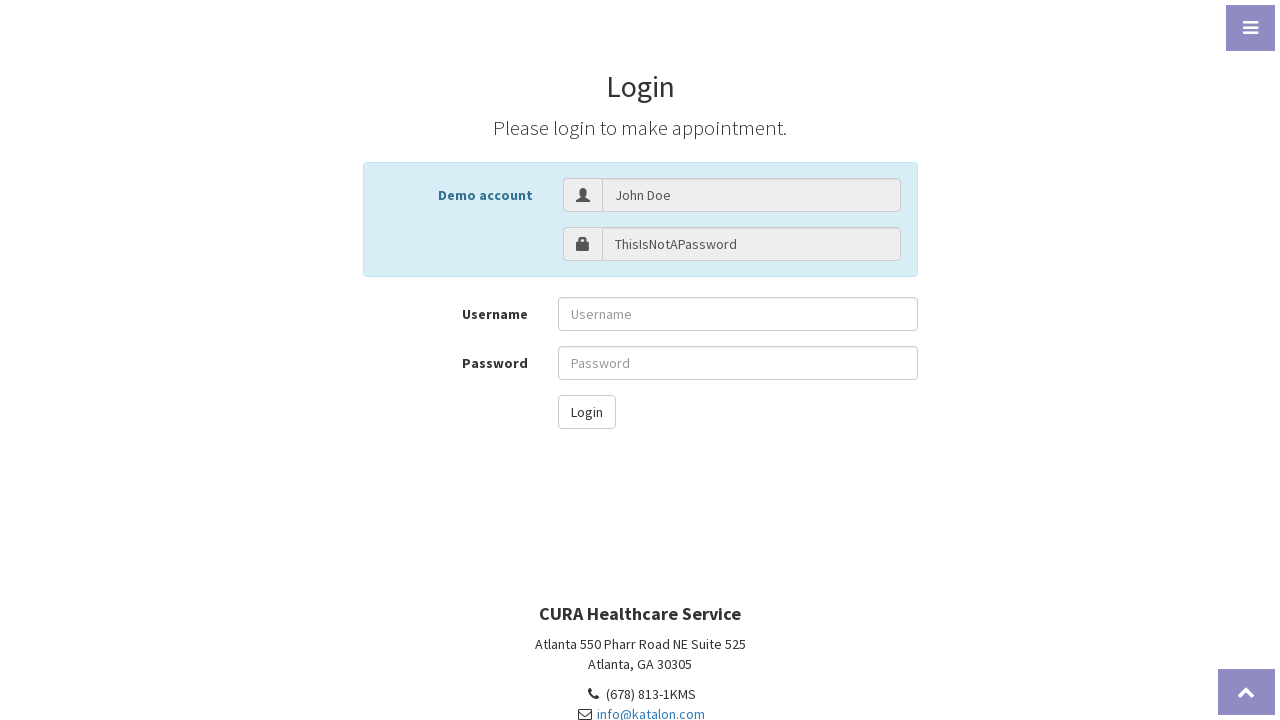

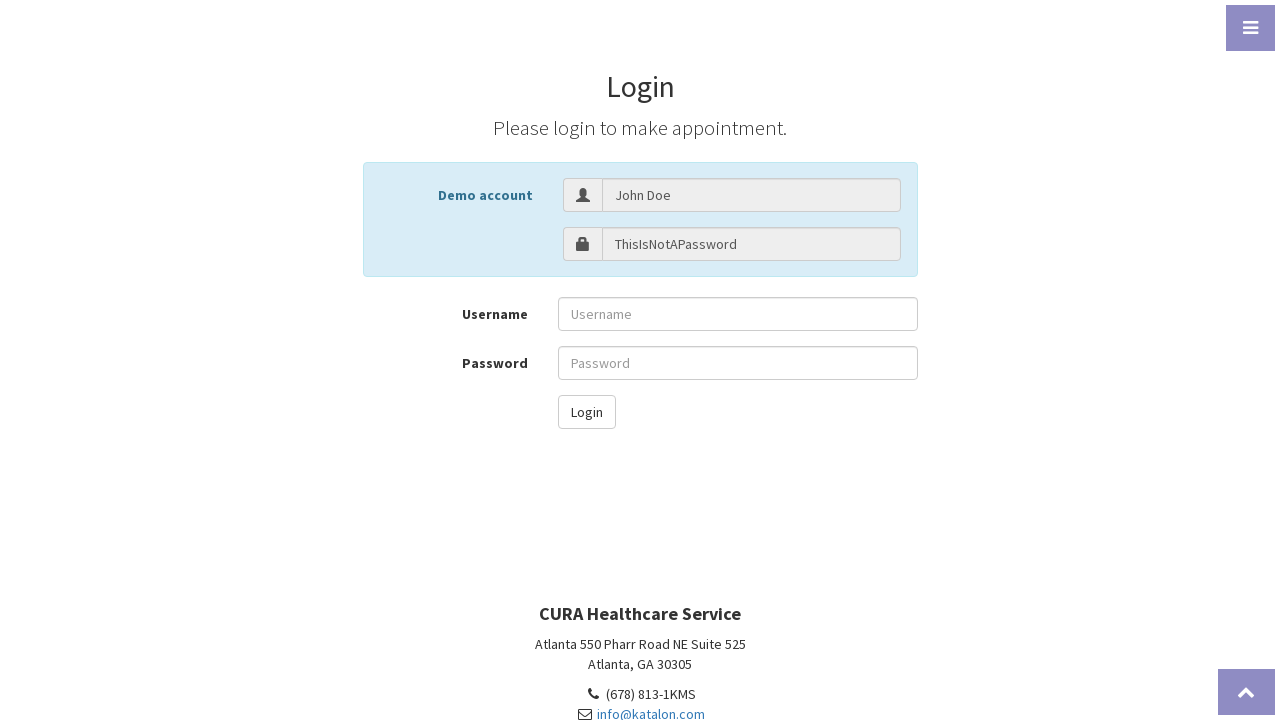